Tests navigation on louna.ru by clicking a menu item and verifying content on the destination page

Starting URL: https://louna.ru/

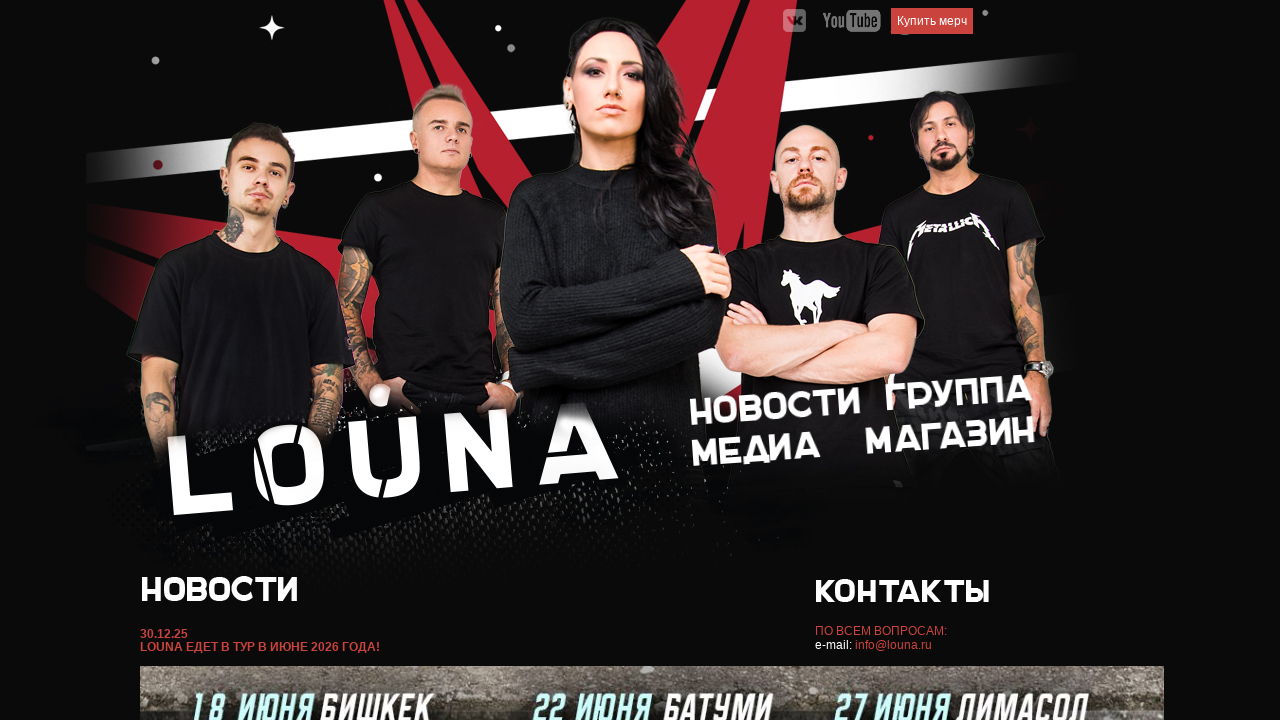

Clicked menu item in navigation at (959, 396) on xpath=//div[@id='menu']/a[2]/img
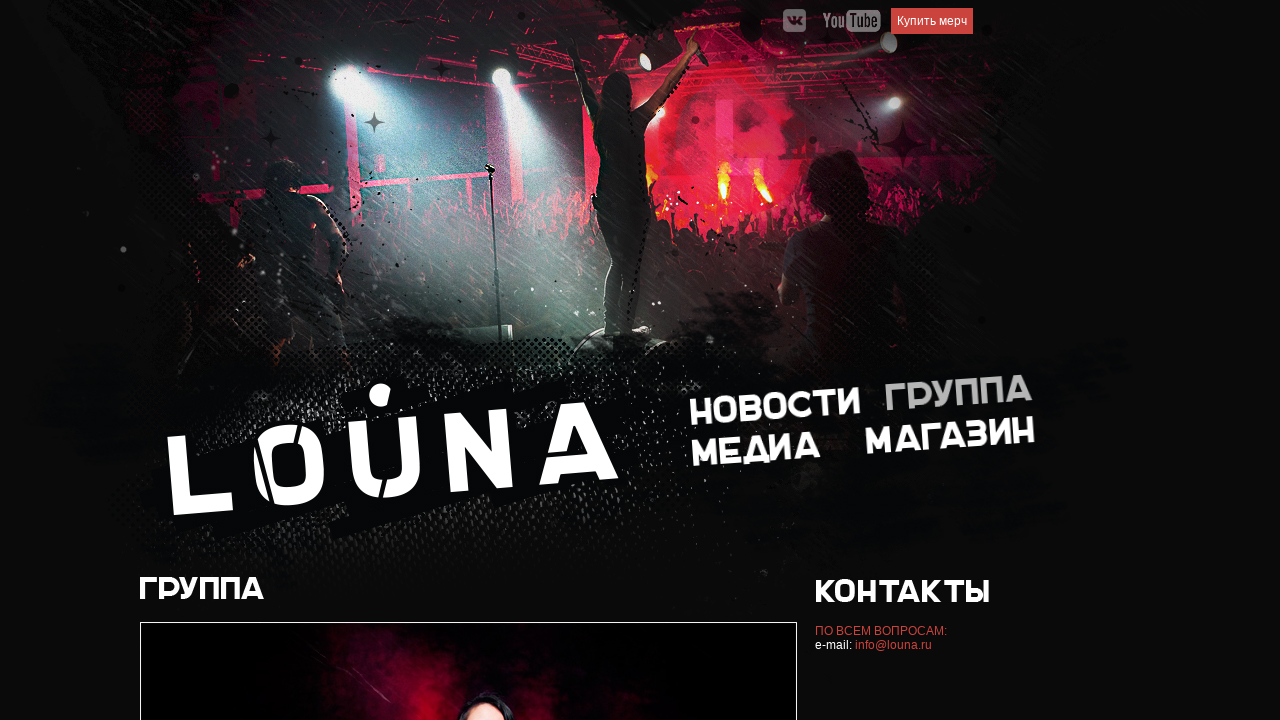

Destination page content loaded successfully
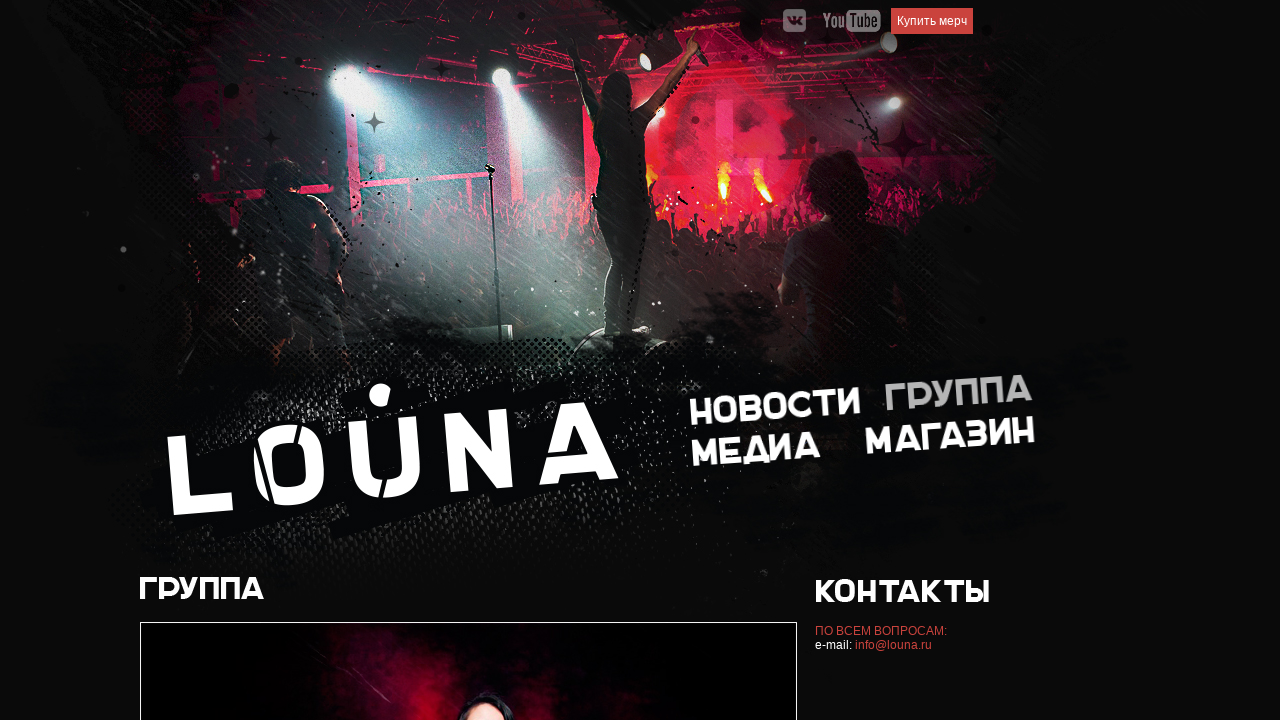

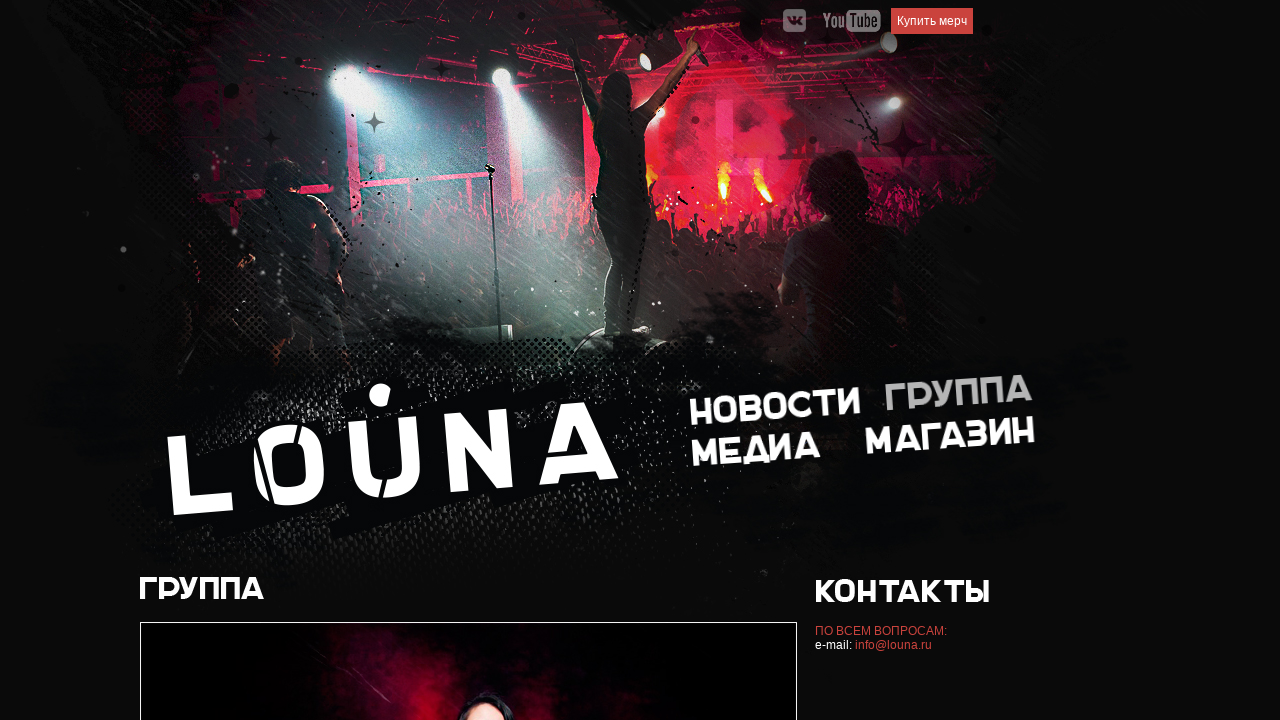